Navigates to Selenium downloads page and scrolls down to the "Selenium Level Sponsors" section

Starting URL: https://www.selenium.dev/downloads/

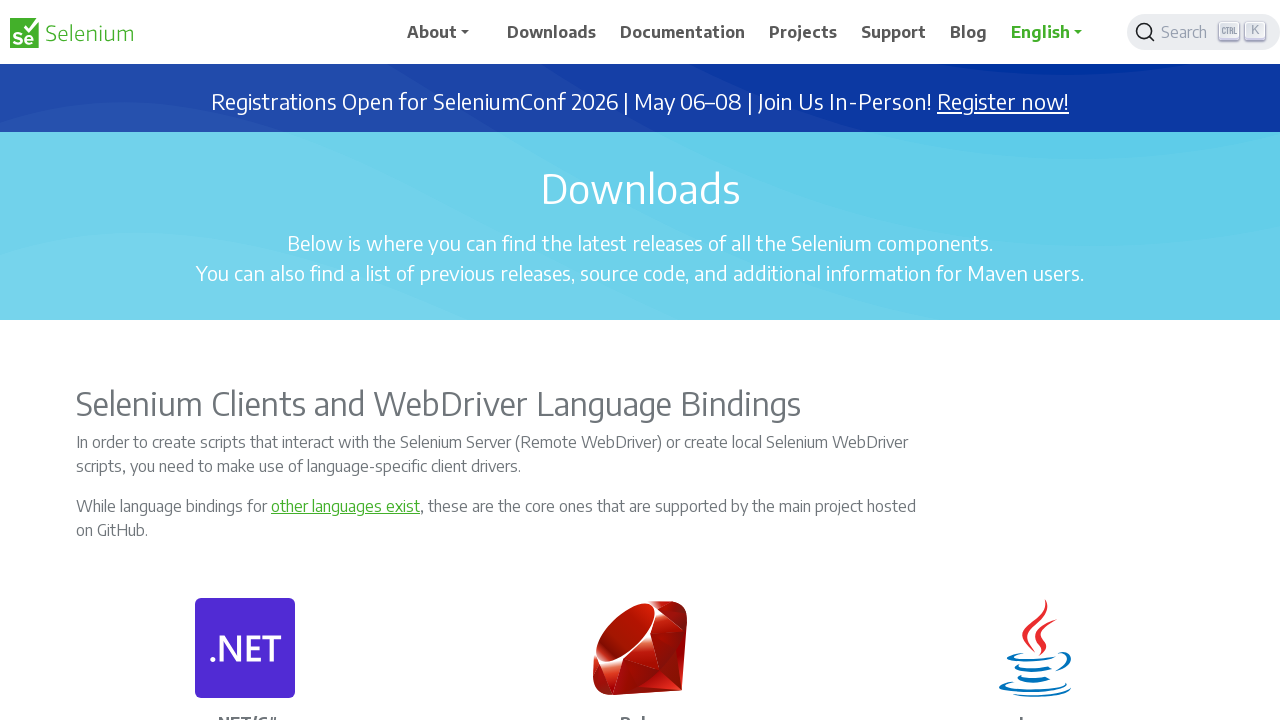

Waited for page to load (3000ms timeout)
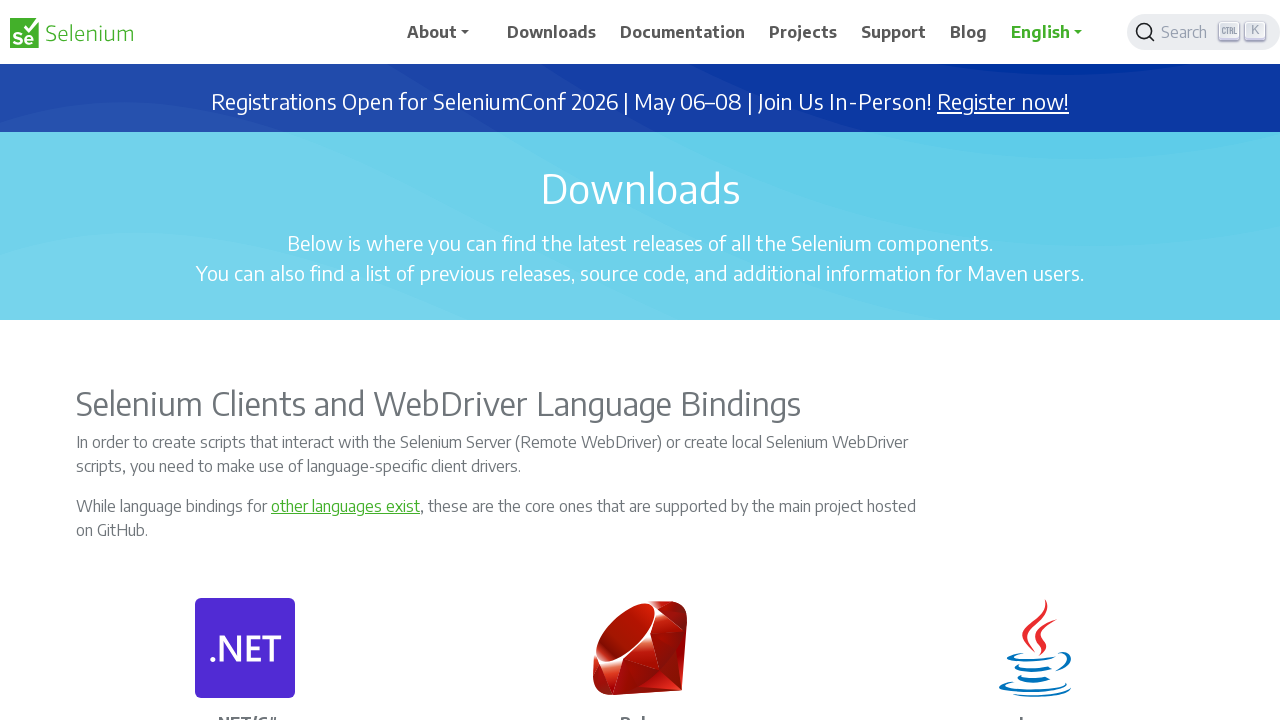

Located 'Selenium Level Sponsors' heading element
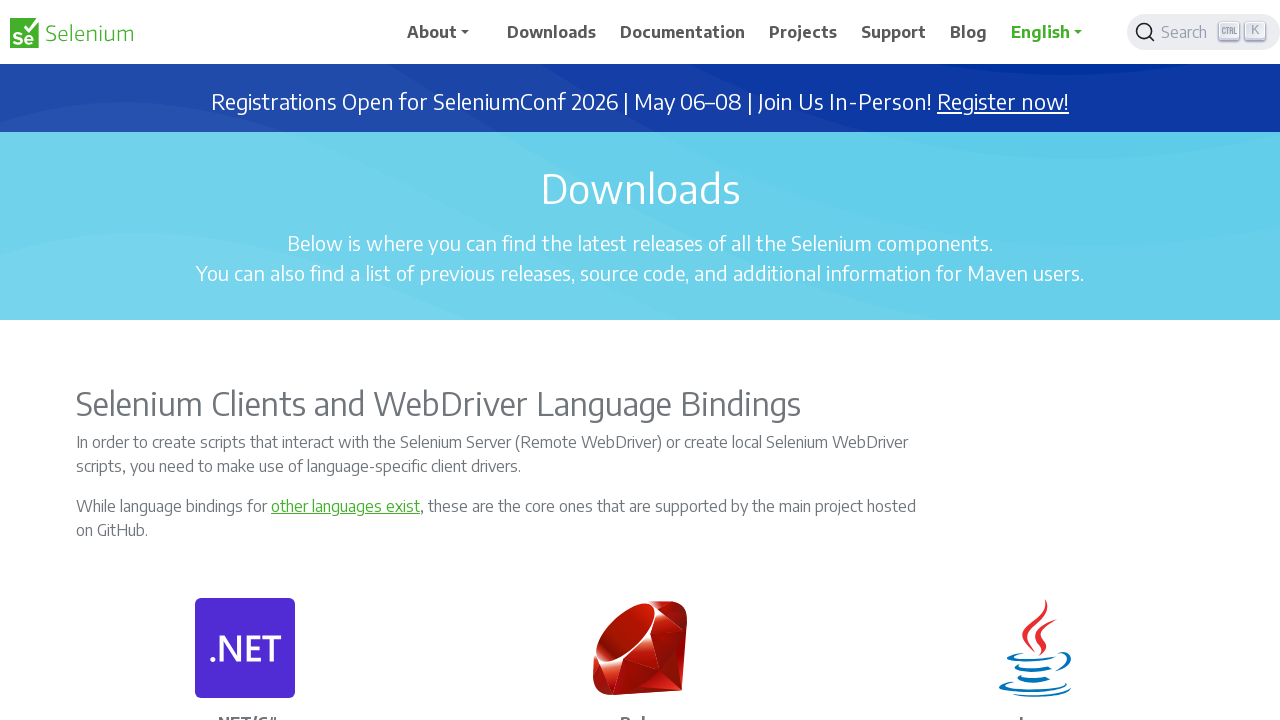

Scrolled to 'Selenium Level Sponsors' section
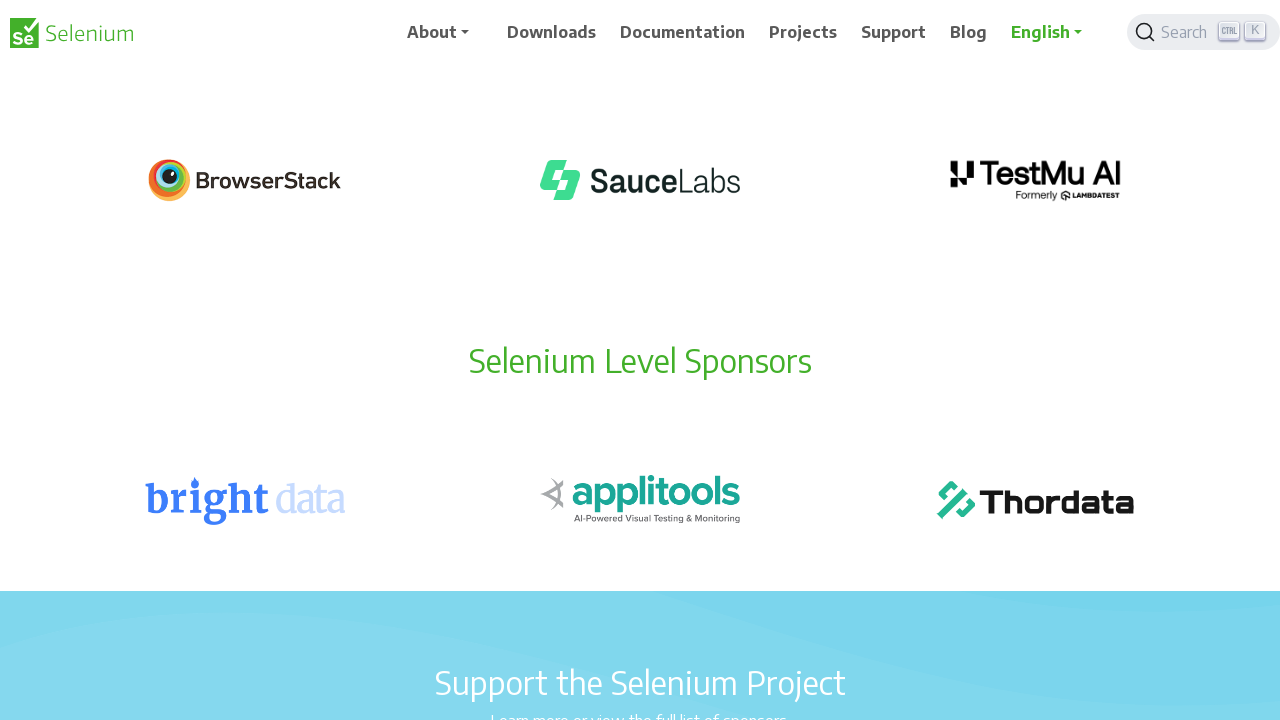

Waited for page content to stabilize after scrolling (3000ms timeout)
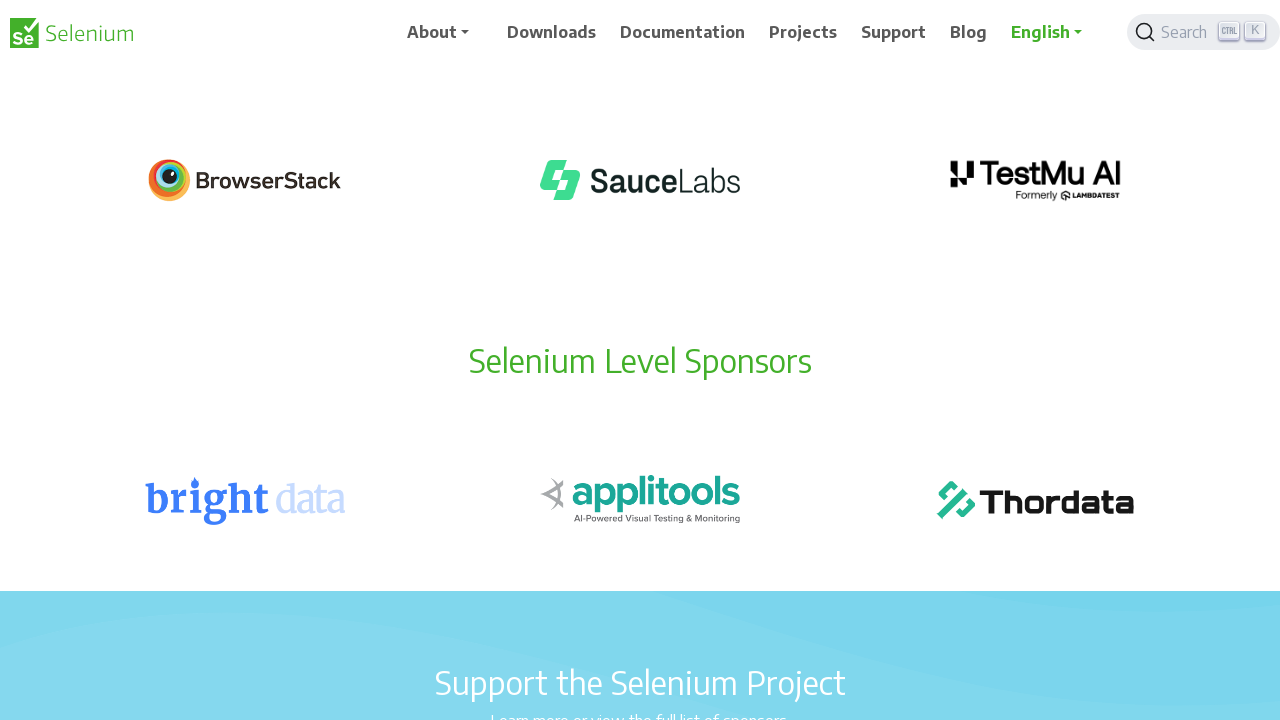

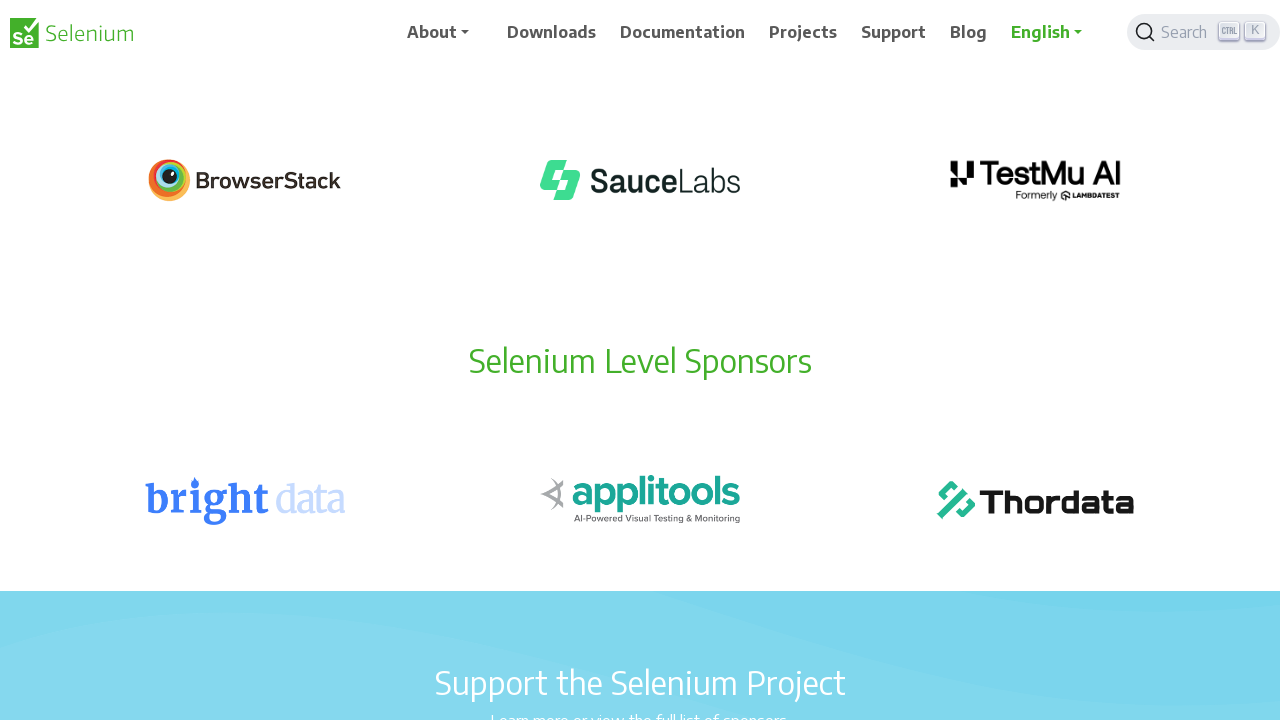